Tests clearing the completed state of all items by unchecking toggle all

Starting URL: https://demo.playwright.dev/todomvc

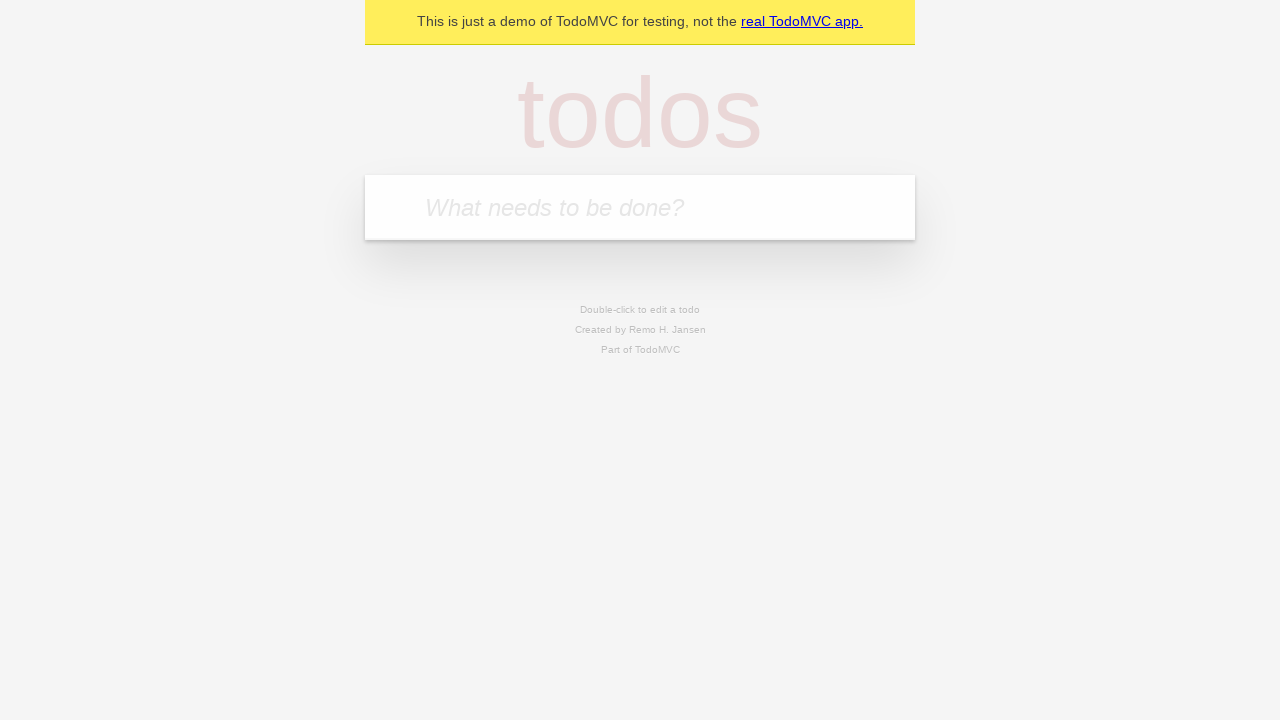

Filled todo input with 'buy some cheese' on internal:attr=[placeholder="What needs to be done?"i]
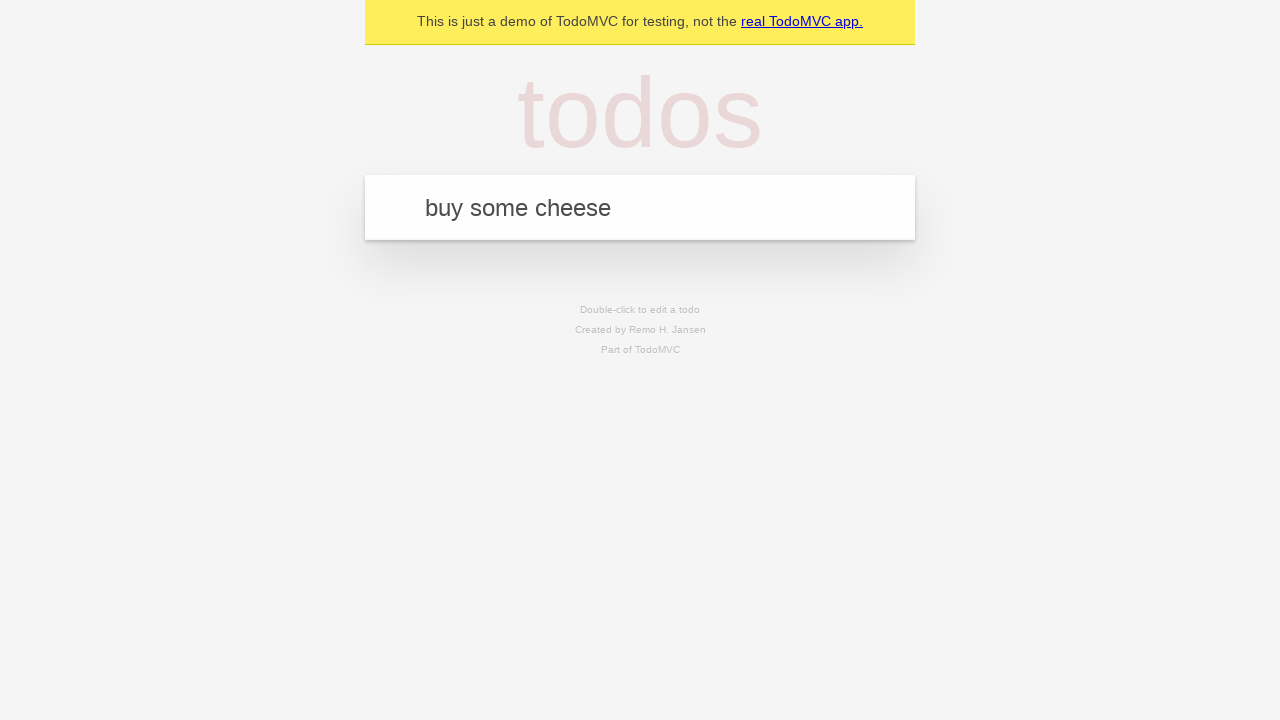

Pressed Enter to create todo 'buy some cheese' on internal:attr=[placeholder="What needs to be done?"i]
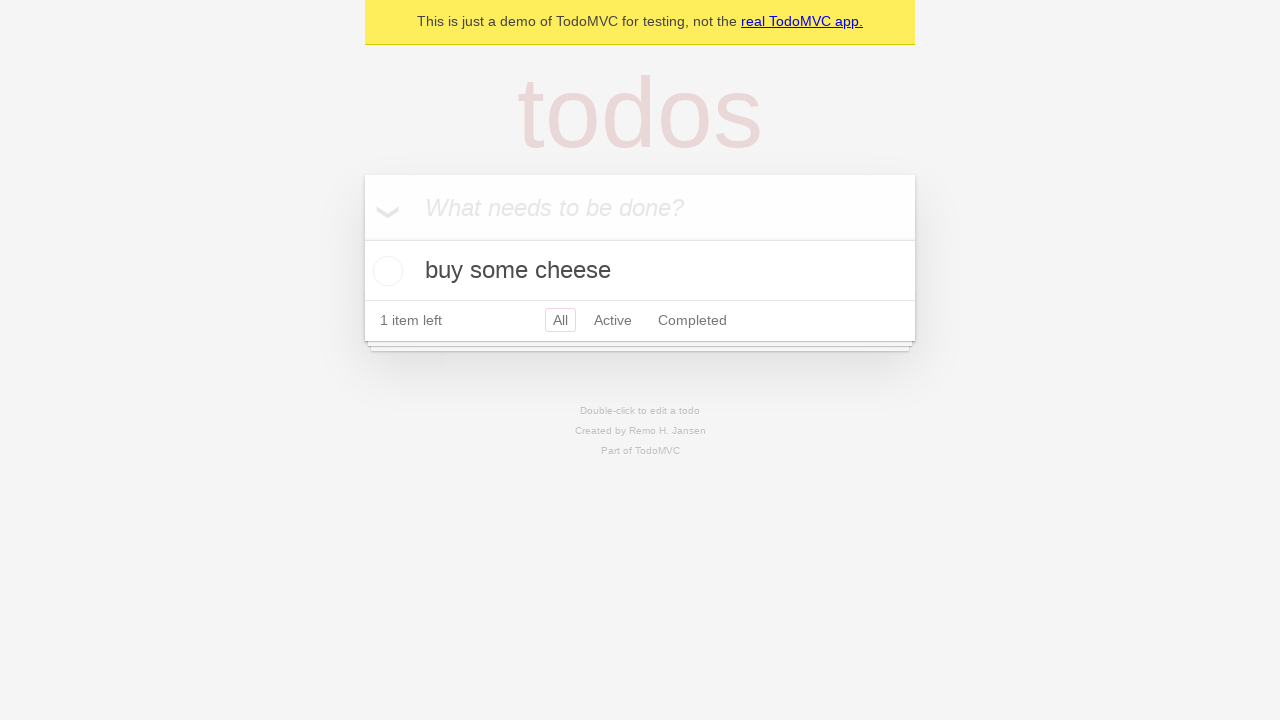

Filled todo input with 'feed the cat' on internal:attr=[placeholder="What needs to be done?"i]
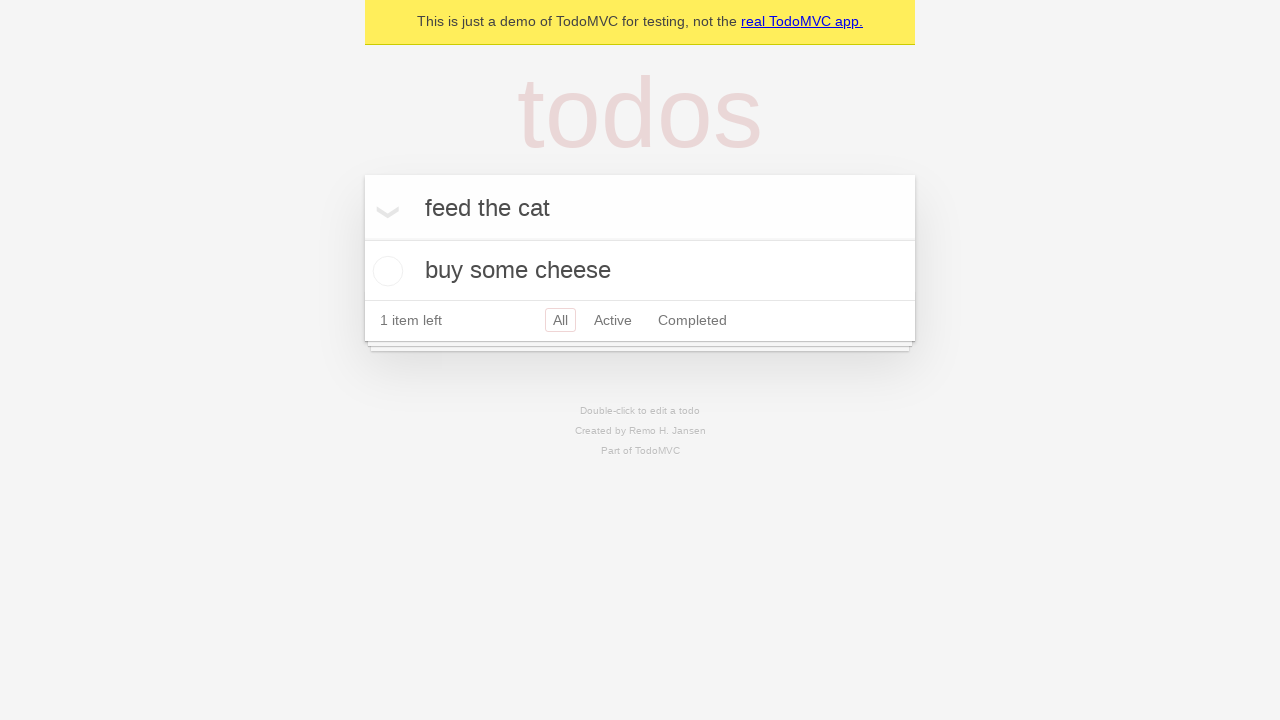

Pressed Enter to create todo 'feed the cat' on internal:attr=[placeholder="What needs to be done?"i]
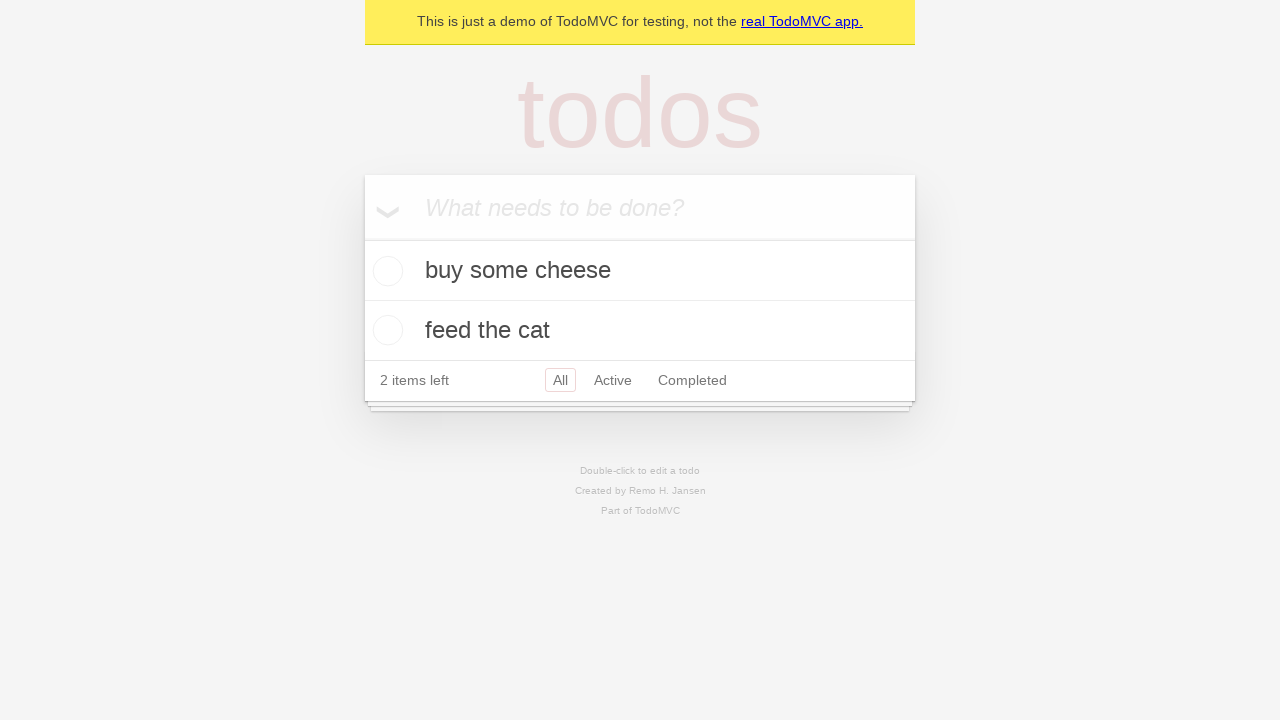

Filled todo input with 'book a doctors appointment' on internal:attr=[placeholder="What needs to be done?"i]
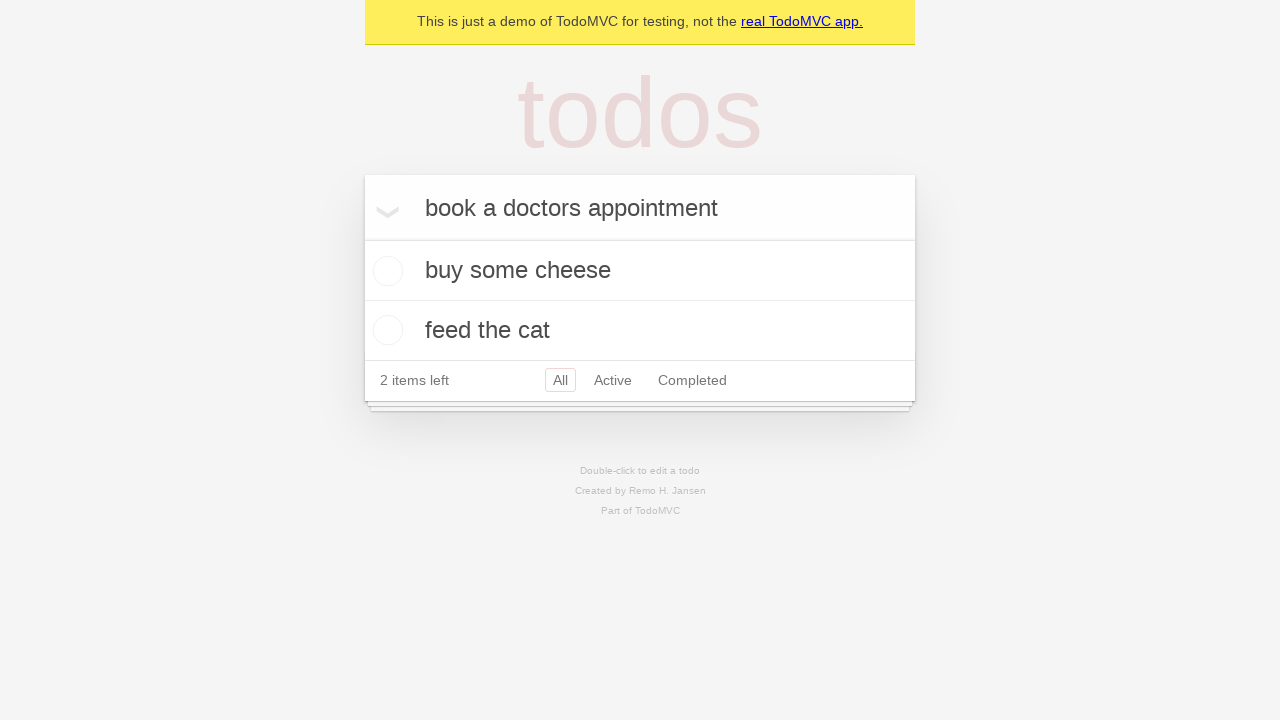

Pressed Enter to create todo 'book a doctors appointment' on internal:attr=[placeholder="What needs to be done?"i]
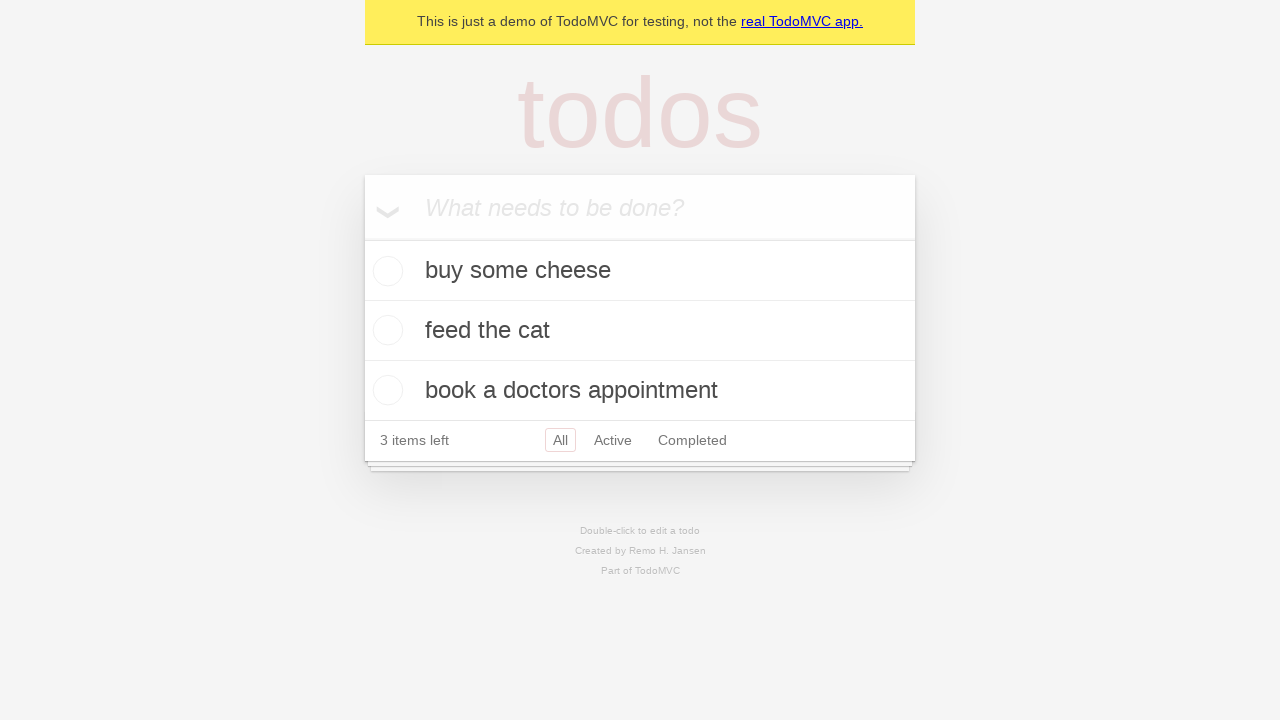

Waited for all 3 todo items to be created
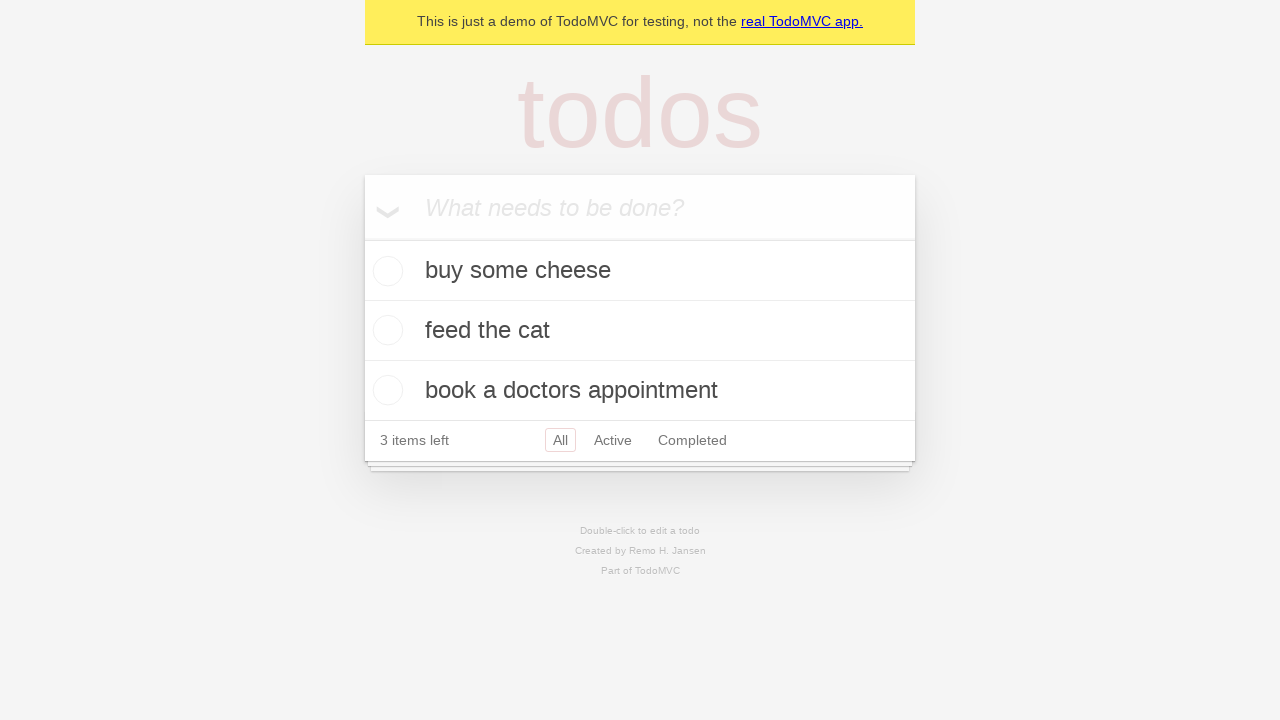

Checked 'Mark all as complete' toggle to mark all todos as completed at (362, 238) on internal:label="Mark all as complete"i
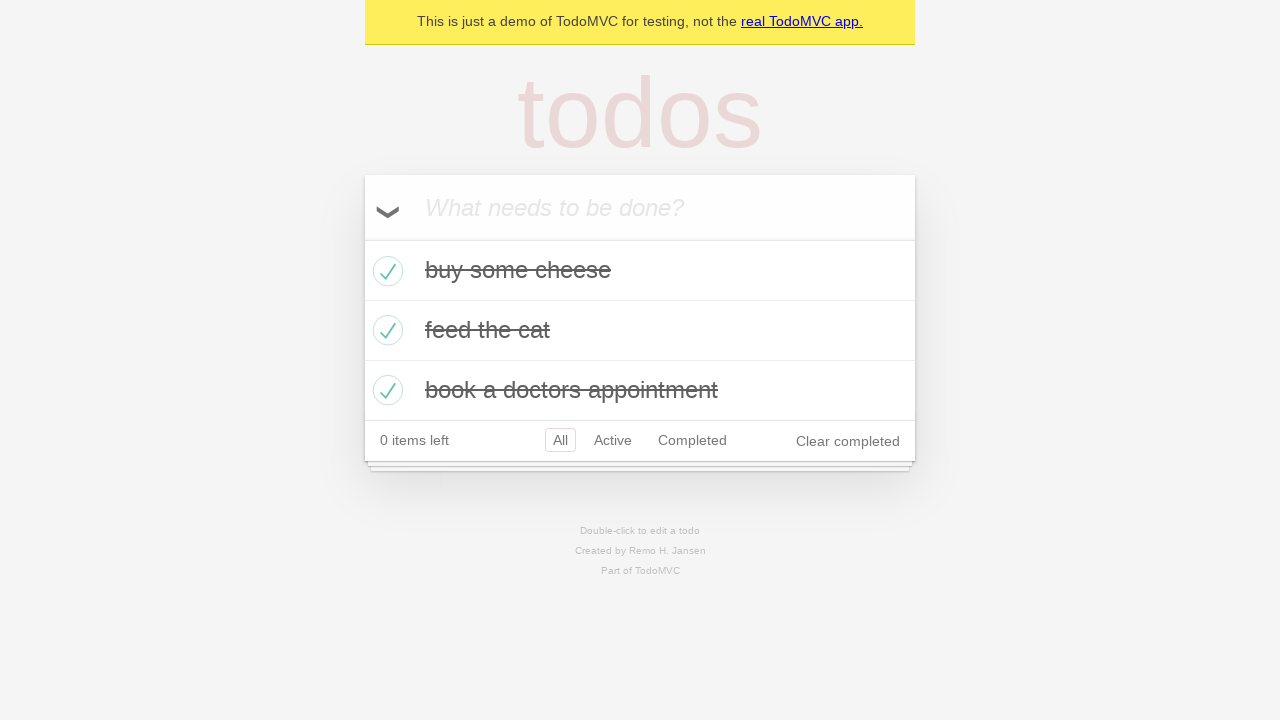

Unchecked 'Mark all as complete' toggle to clear completed state of all todos at (362, 238) on internal:label="Mark all as complete"i
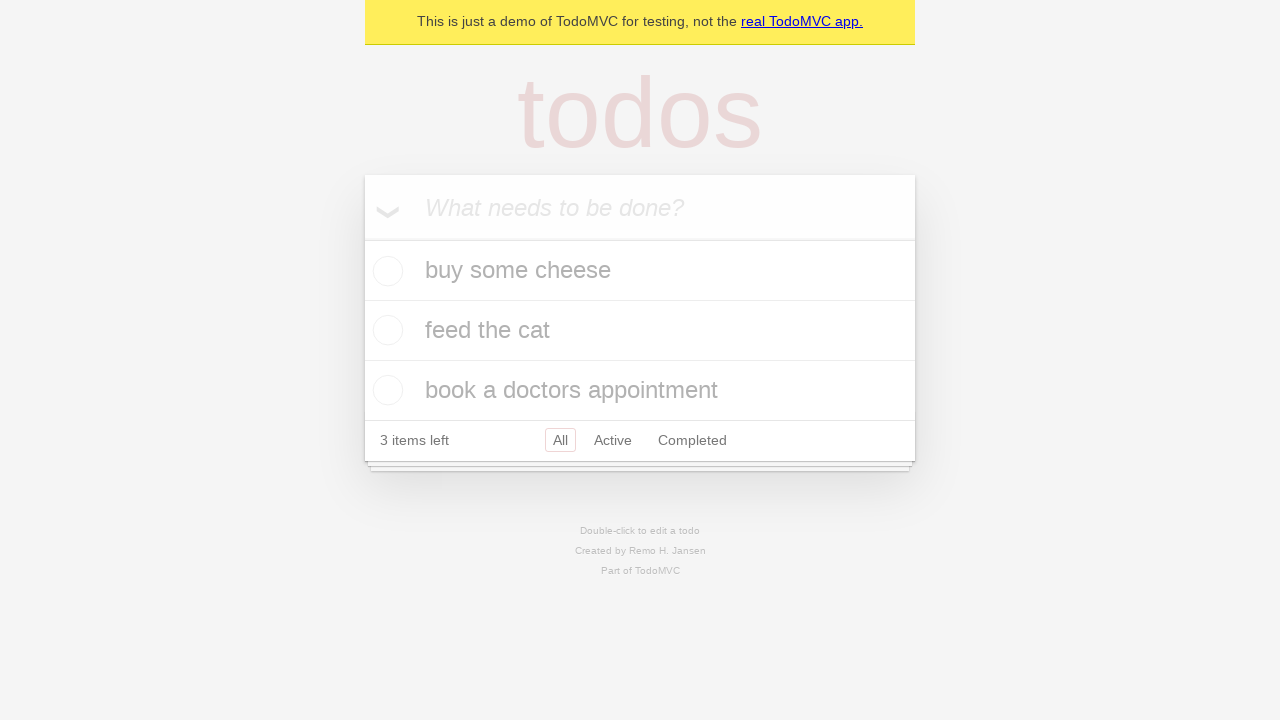

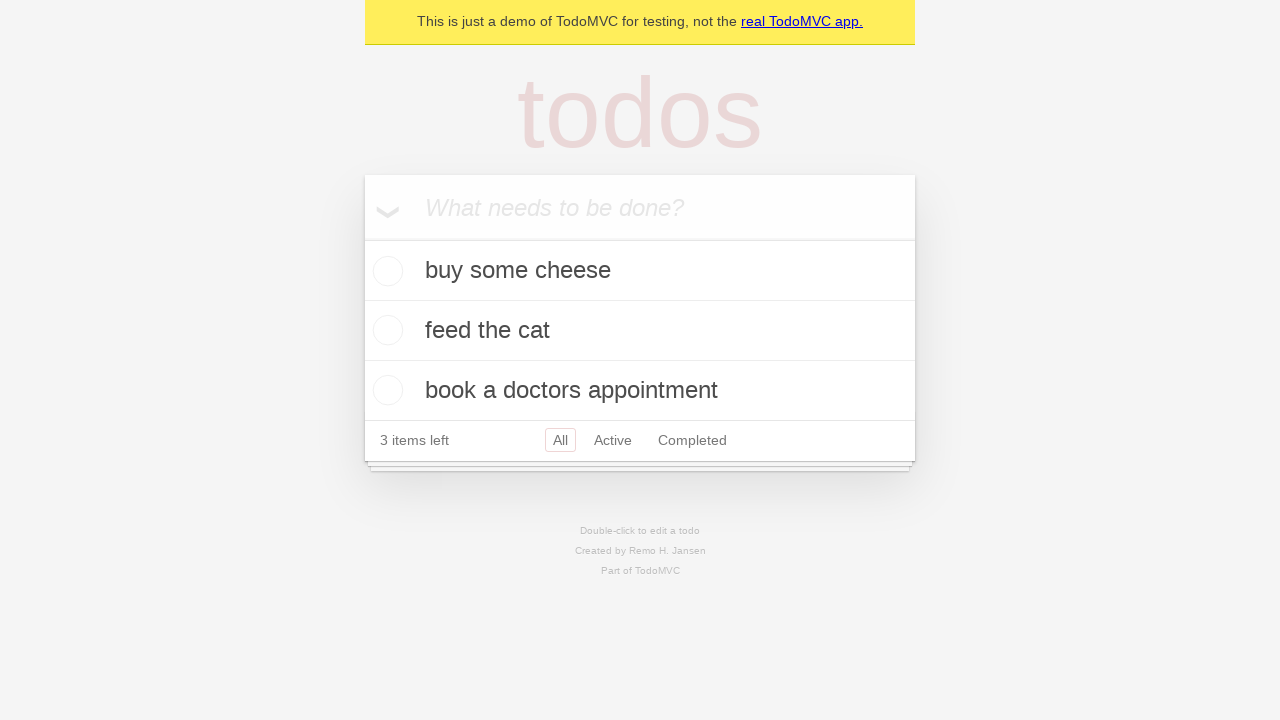